Tests keyboard key press functionality by sending space and left arrow keys to an element and verifying the displayed result text matches the expected key press.

Starting URL: http://the-internet.herokuapp.com/key_presses

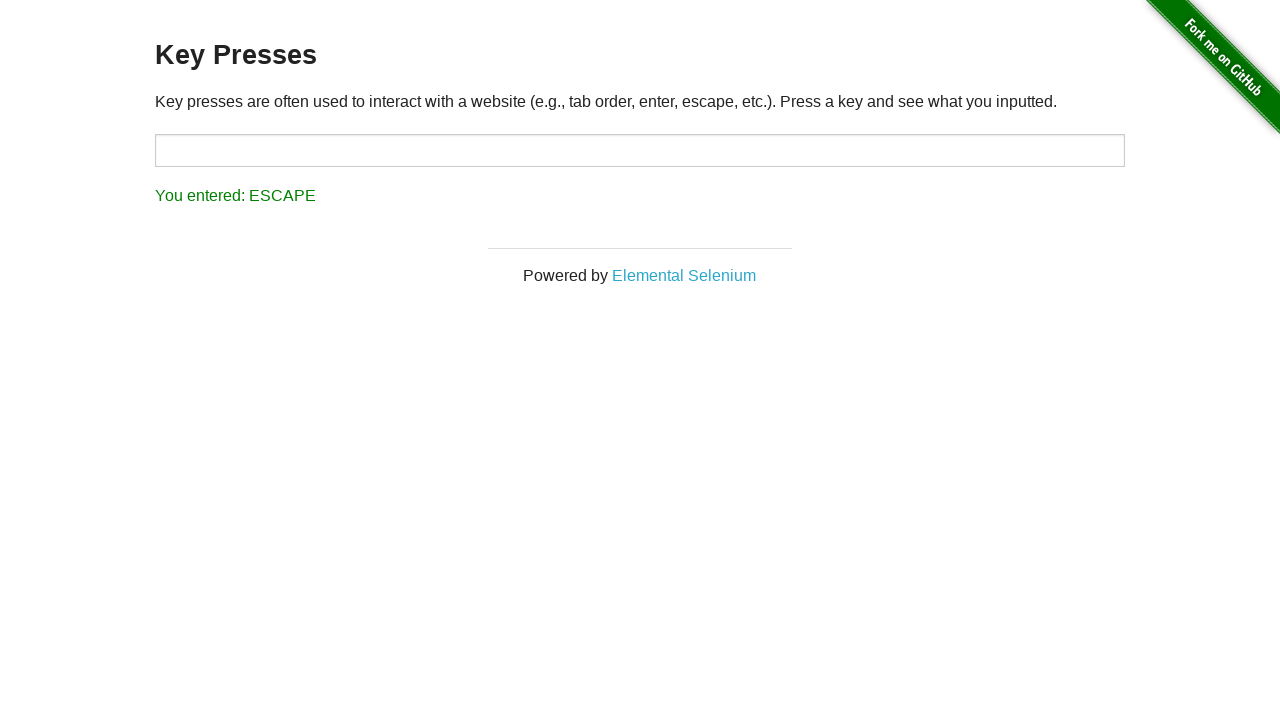

Pressed Space key on target element on #target
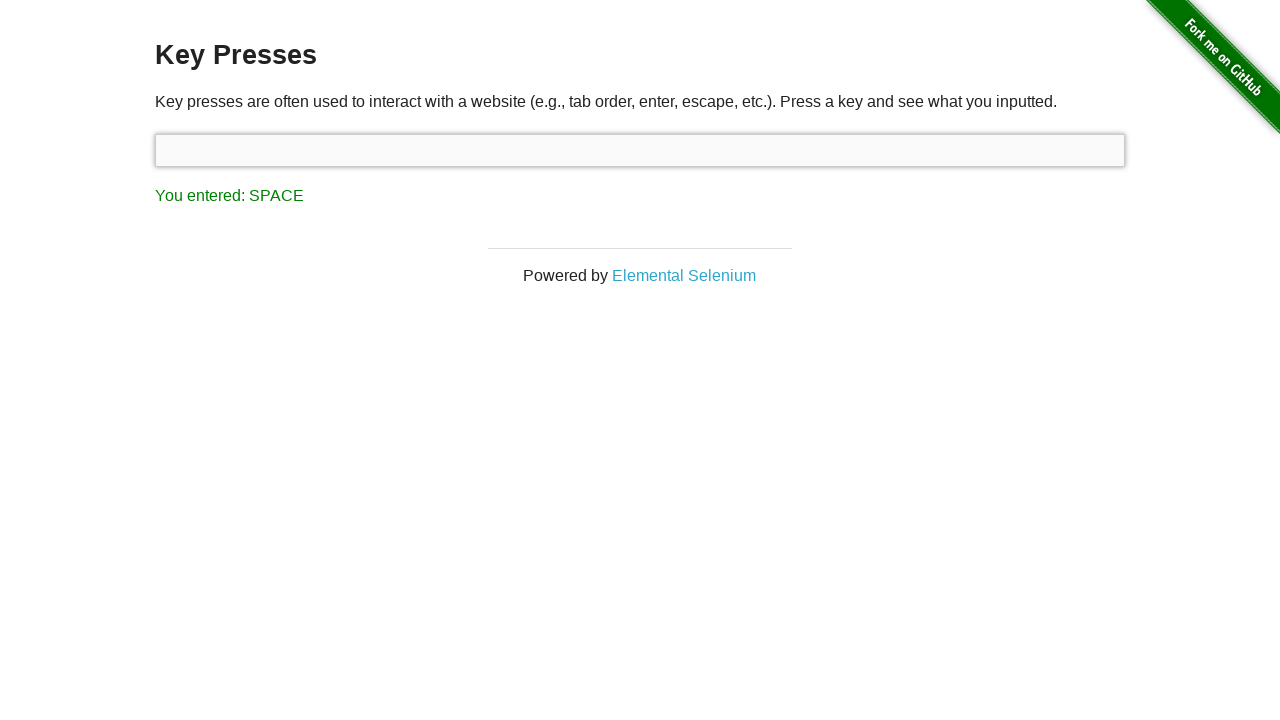

Result element appeared after space key press
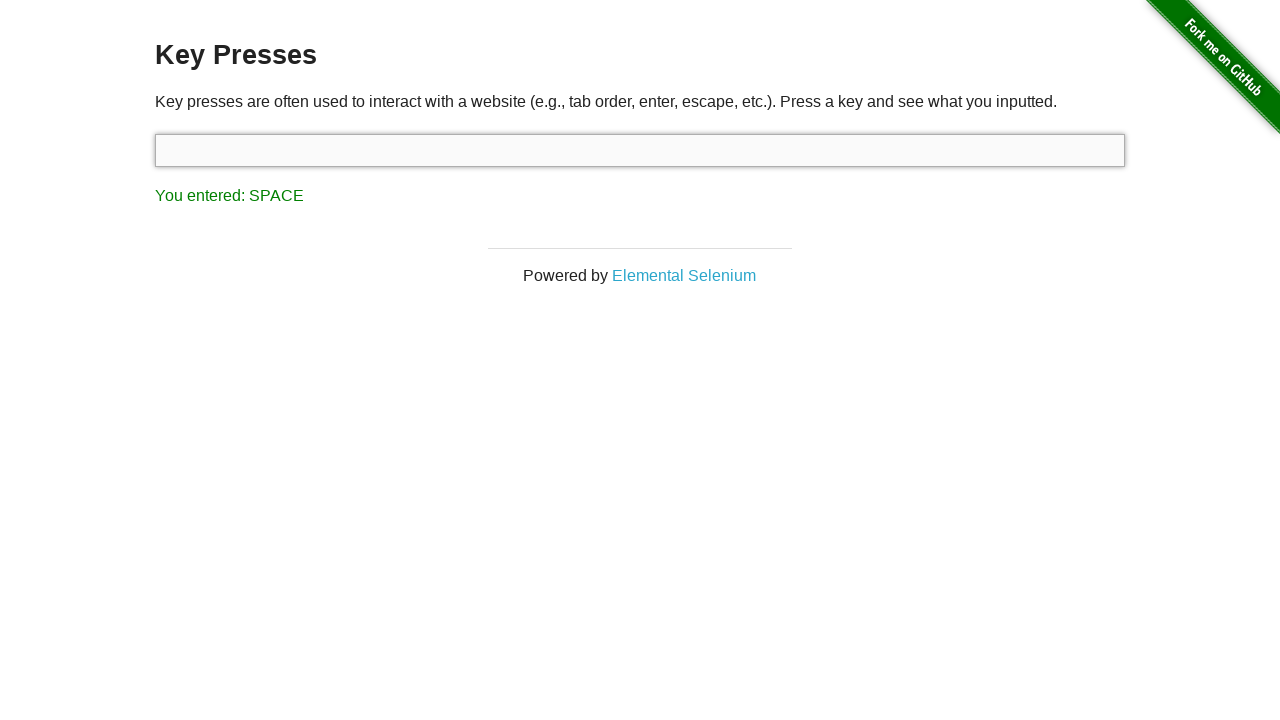

Verified result text matches 'You entered: SPACE'
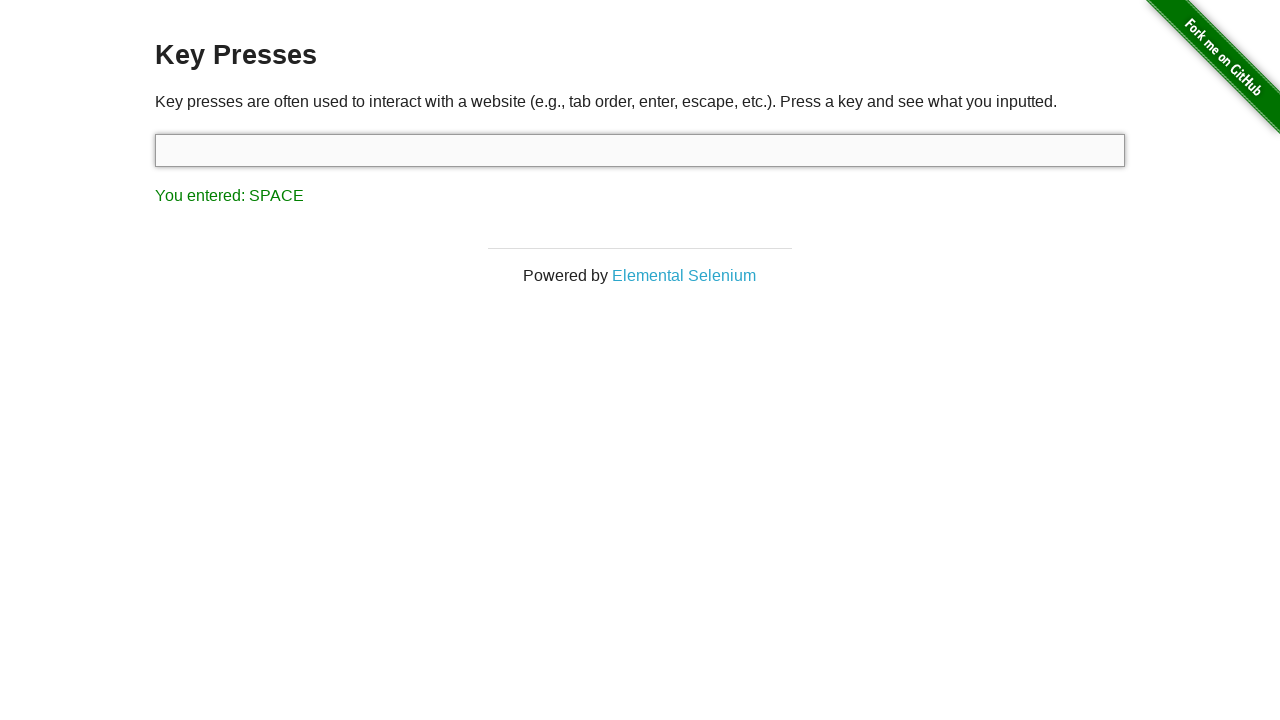

Pressed Left Arrow key on target element on #target
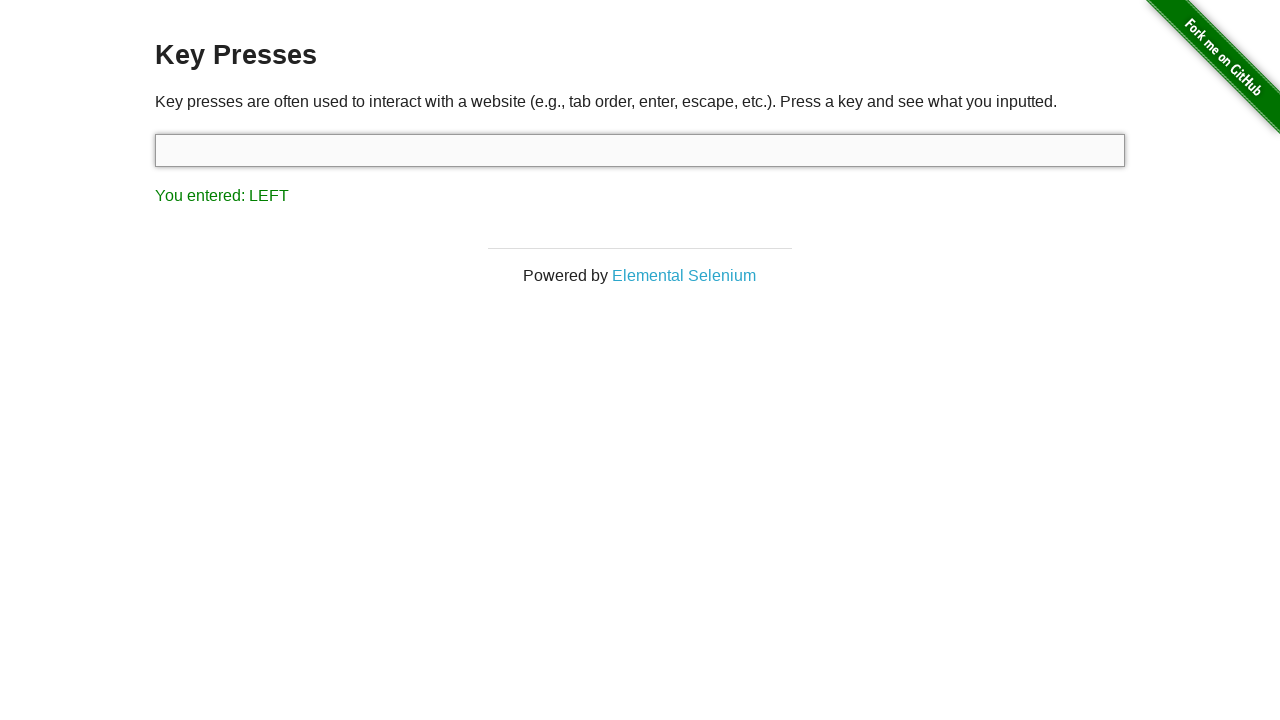

Verified result text matches 'You entered: LEFT'
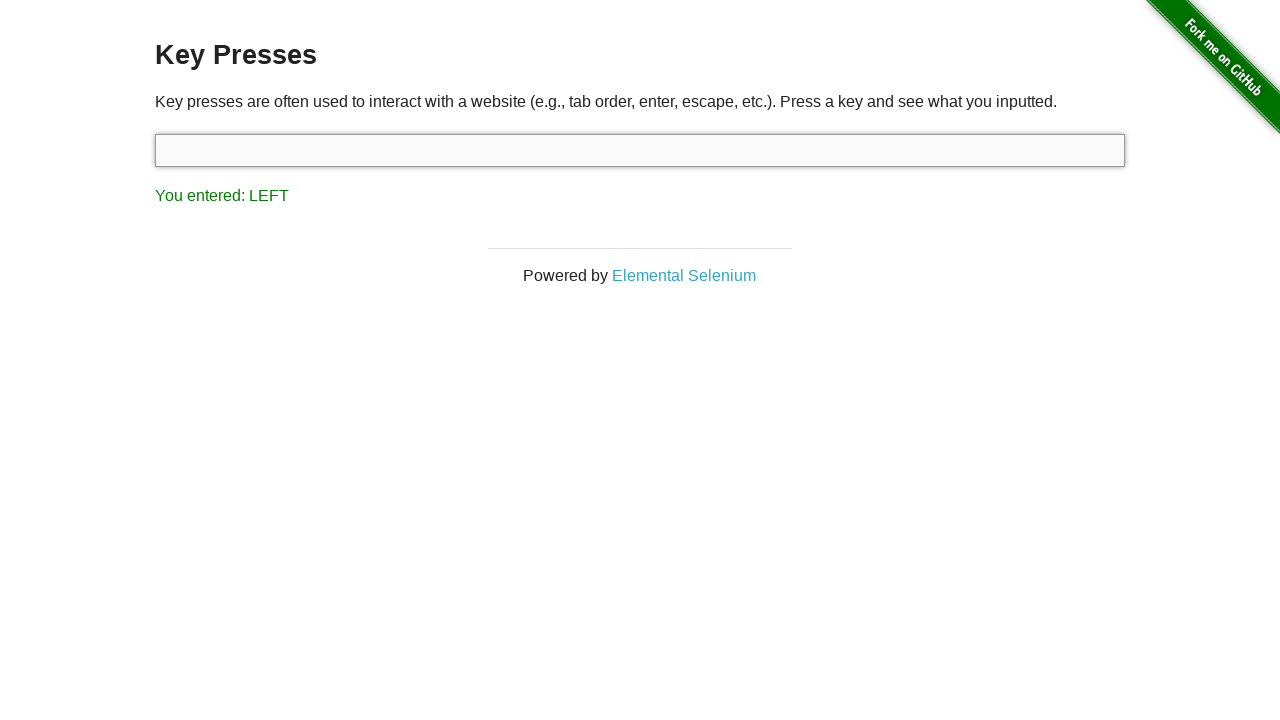

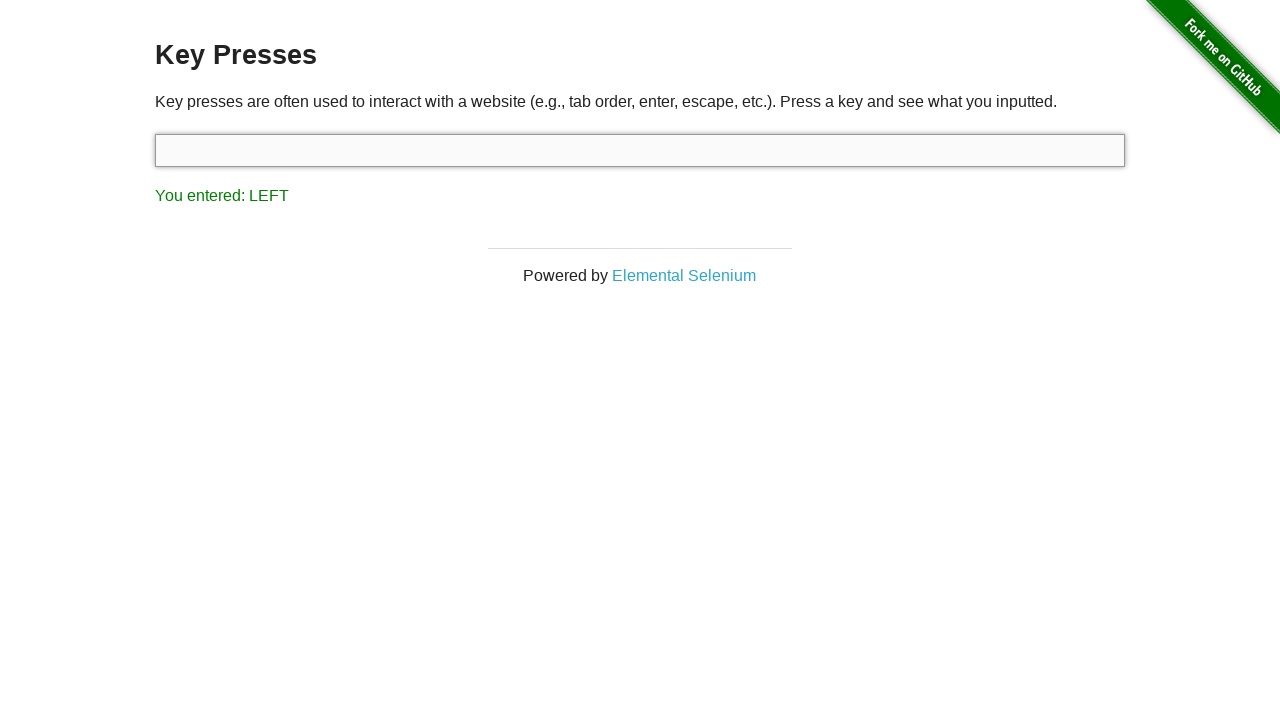